Tests e-commerce functionality by navigating from test cases page to shop, then home, selecting a Selenium Ruby book, adding it to cart, and switching between description and review tabs on the product page.

Starting URL: https://practice.automationtesting.in/test-cases/

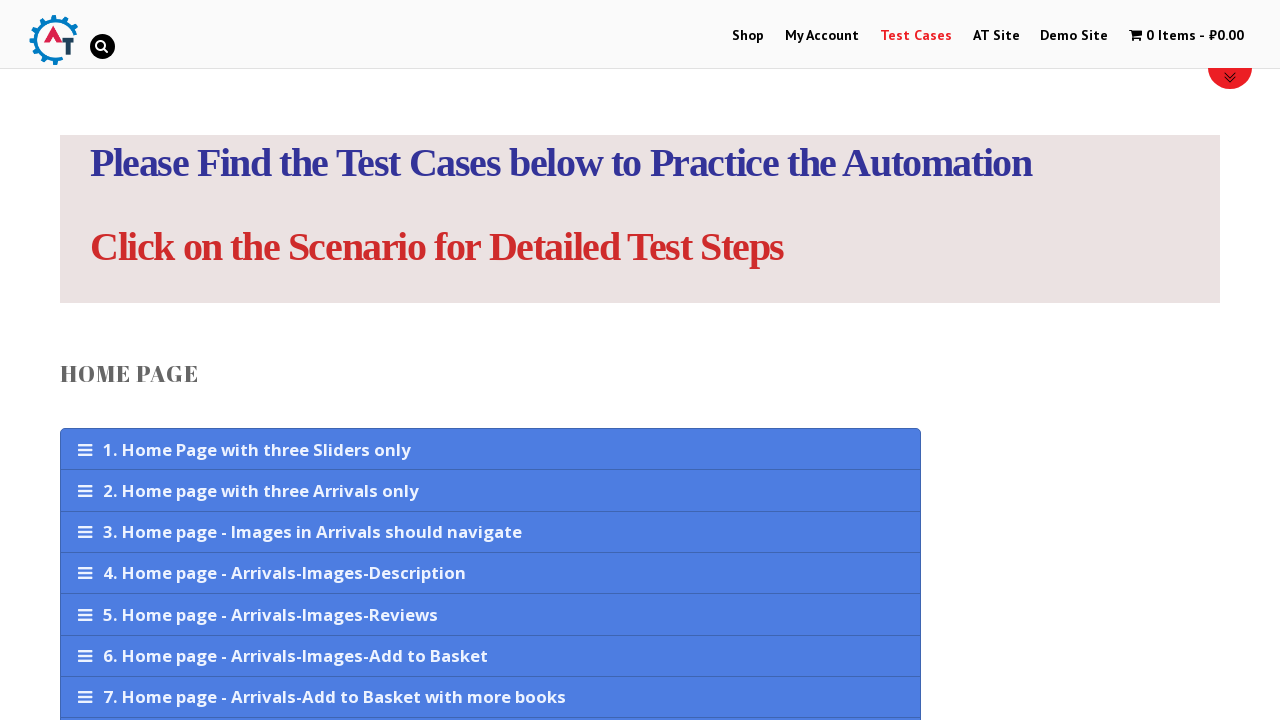

Clicked on Shop menu item at (748, 36) on li#menu-item-40
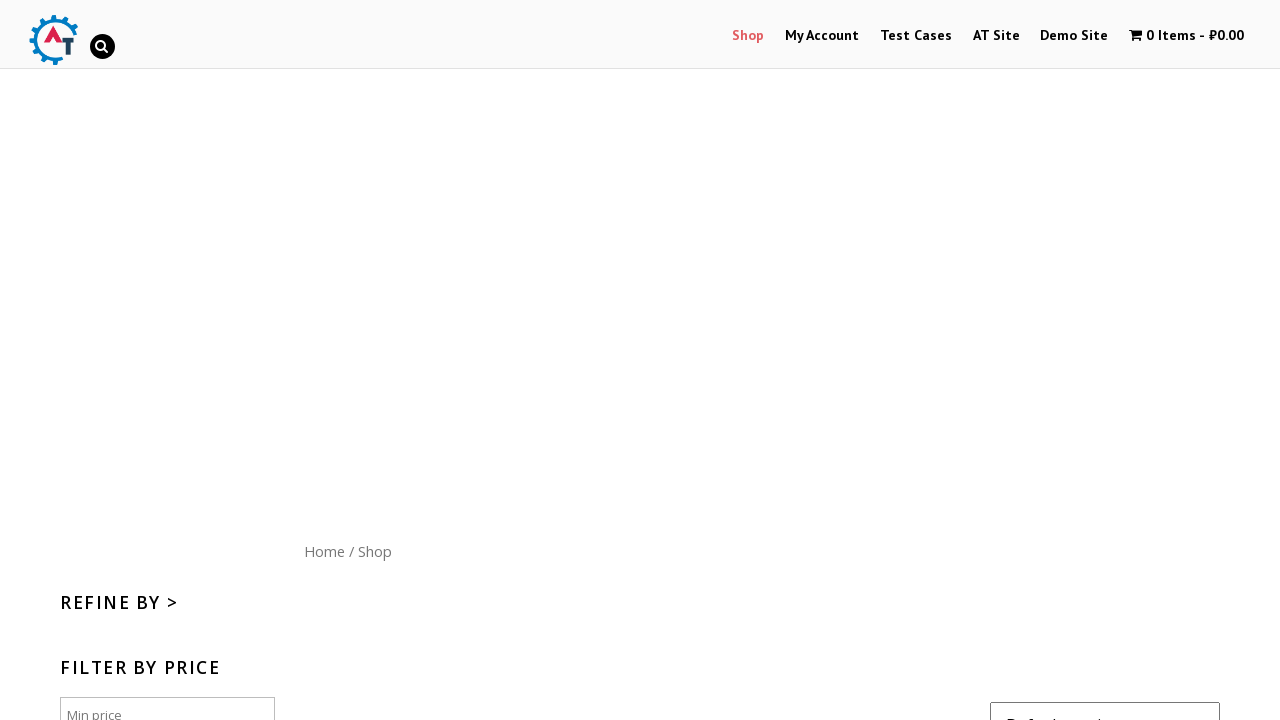

Clicked on Home link at (324, 149) on a:text('Home')
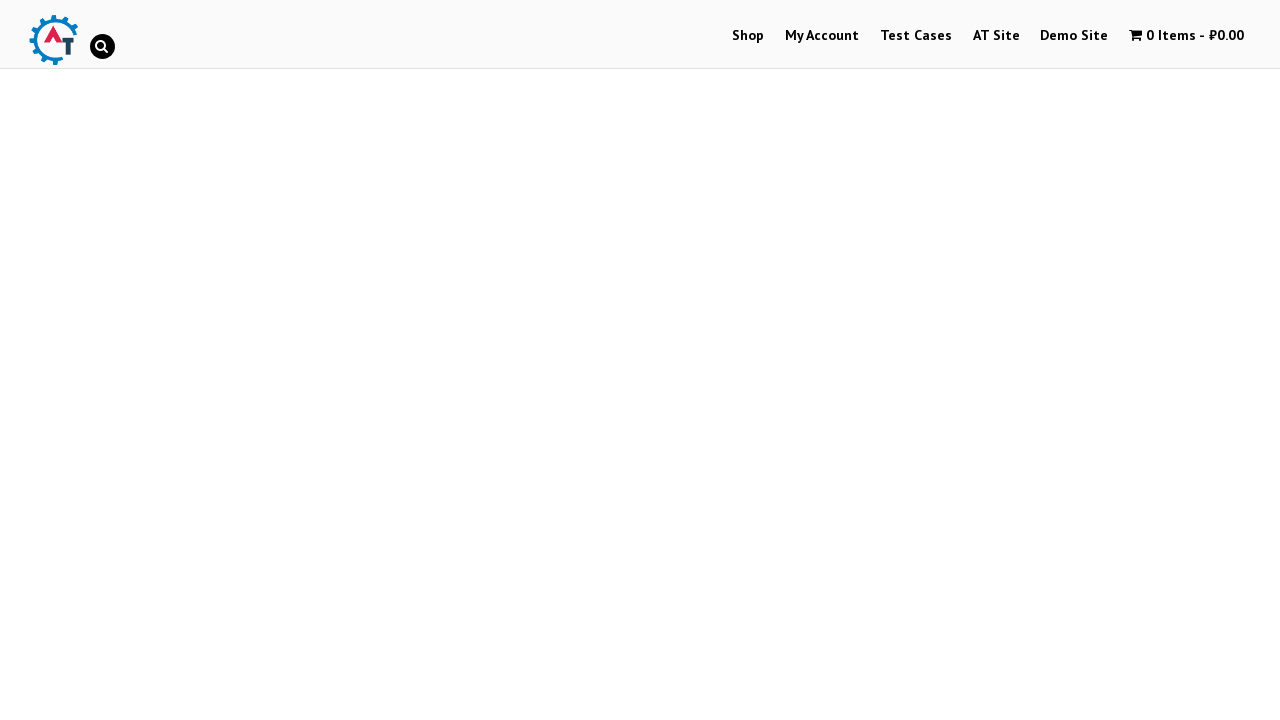

Selenium Ruby book title loaded on page
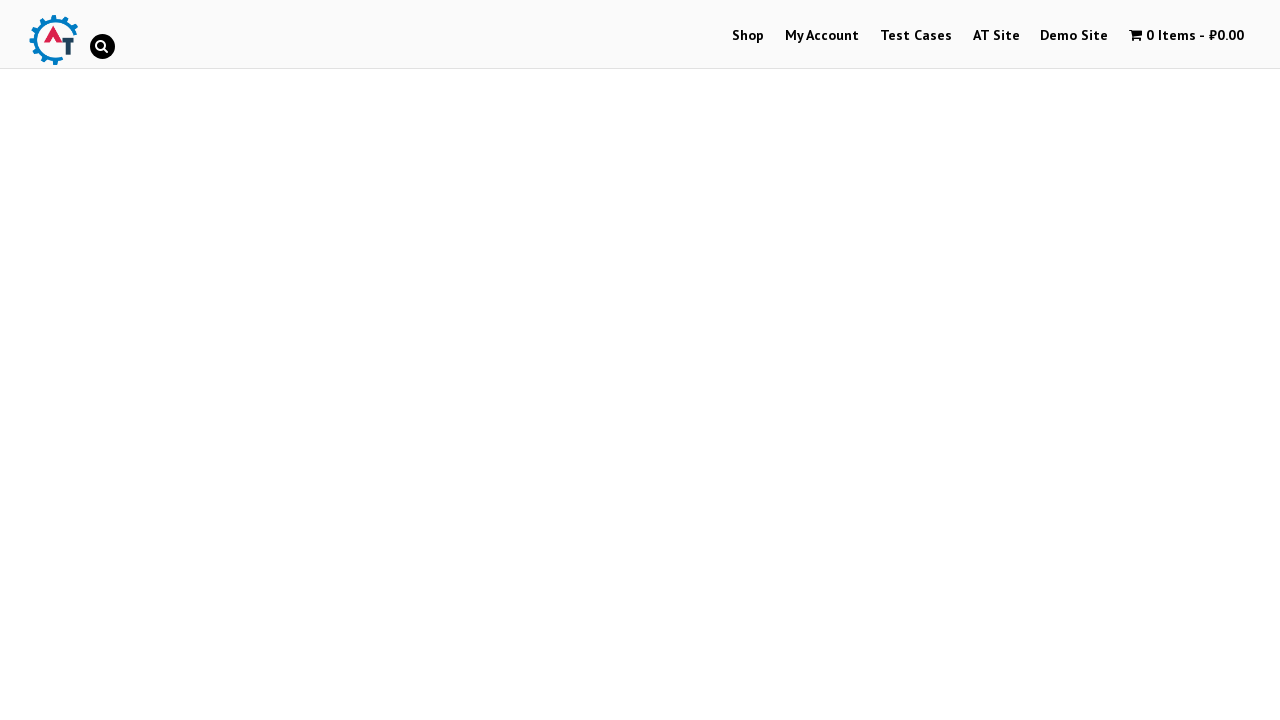

Clicked on Selenium Ruby book to open product page at (241, 361) on h3:text('Selenium Ruby')
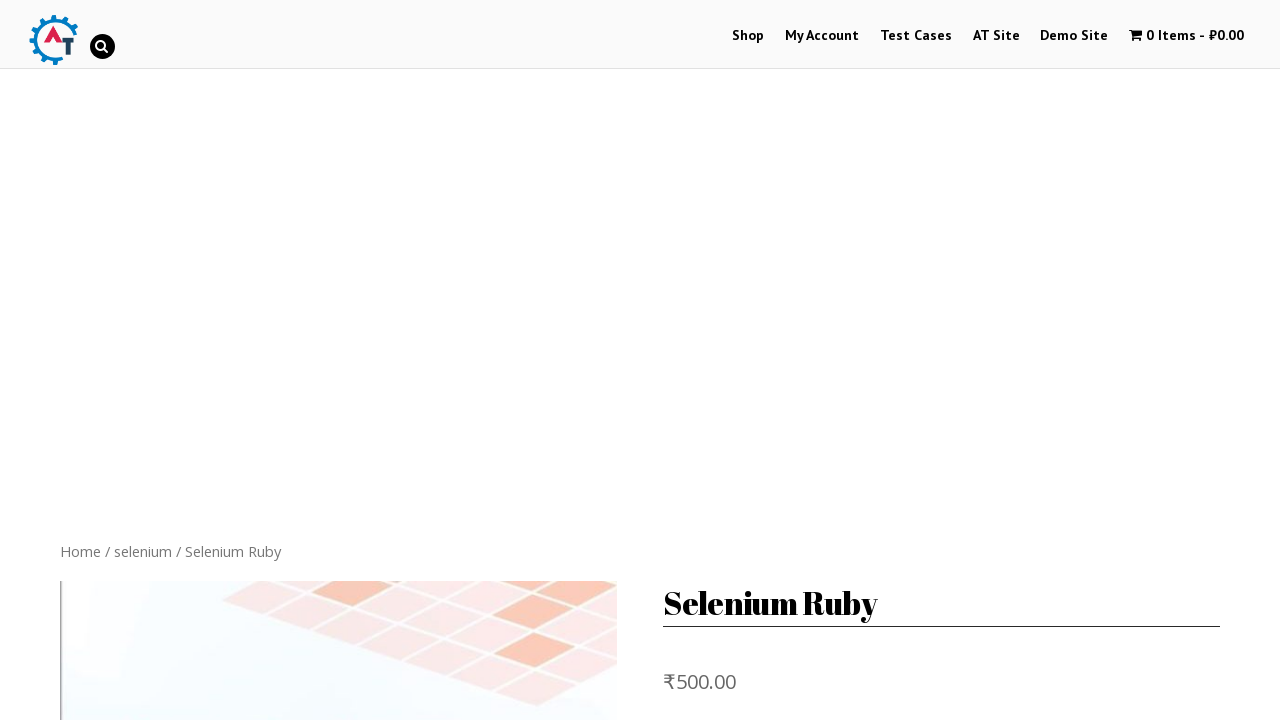

Add to Cart button is visible and ready
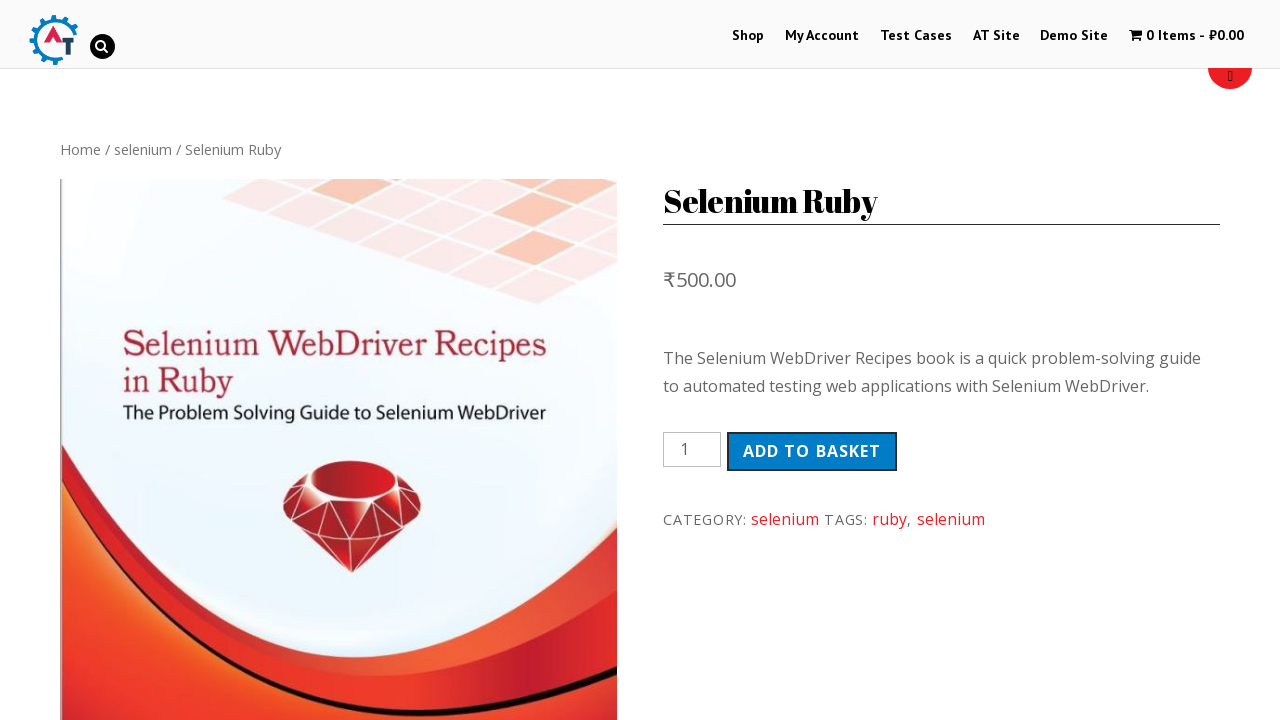

Clicked Add to Cart button for Selenium Ruby book at (812, 451) on button.single_add_to_cart_button
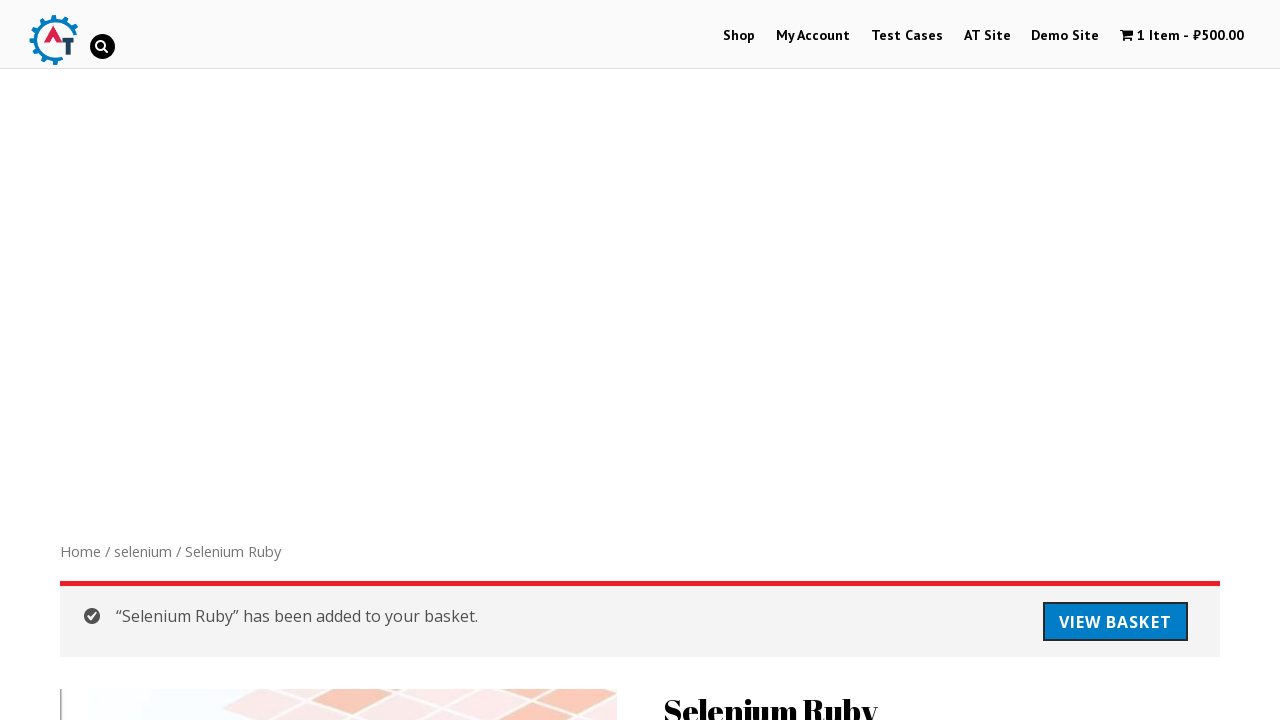

Description tab is visible and ready
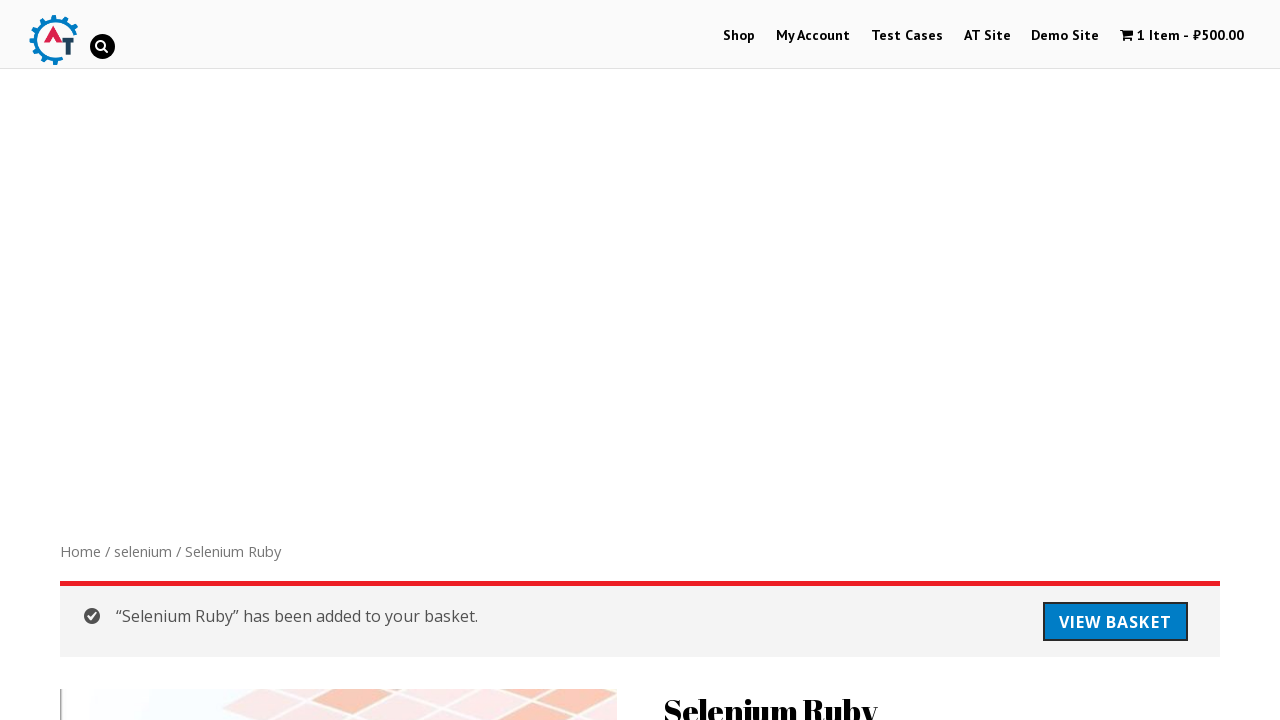

Clicked on Description tab at (144, 361) on li.description_tab
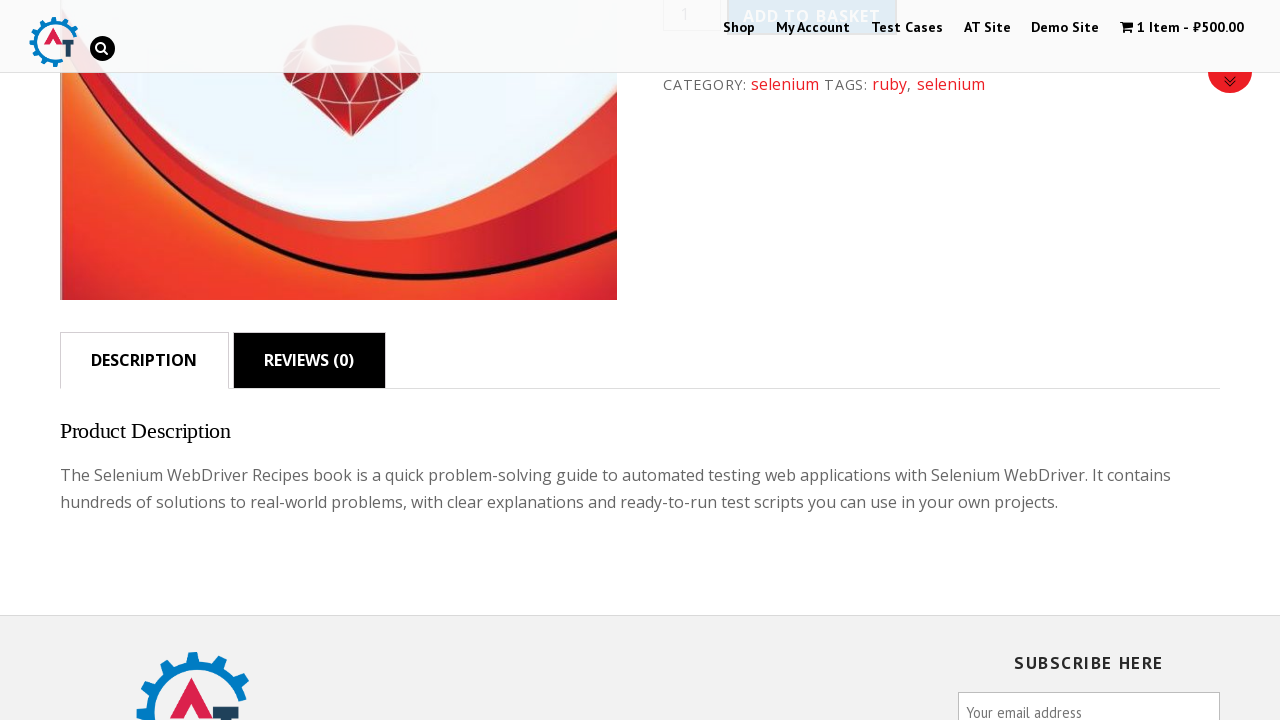

Reviews tab is visible and ready
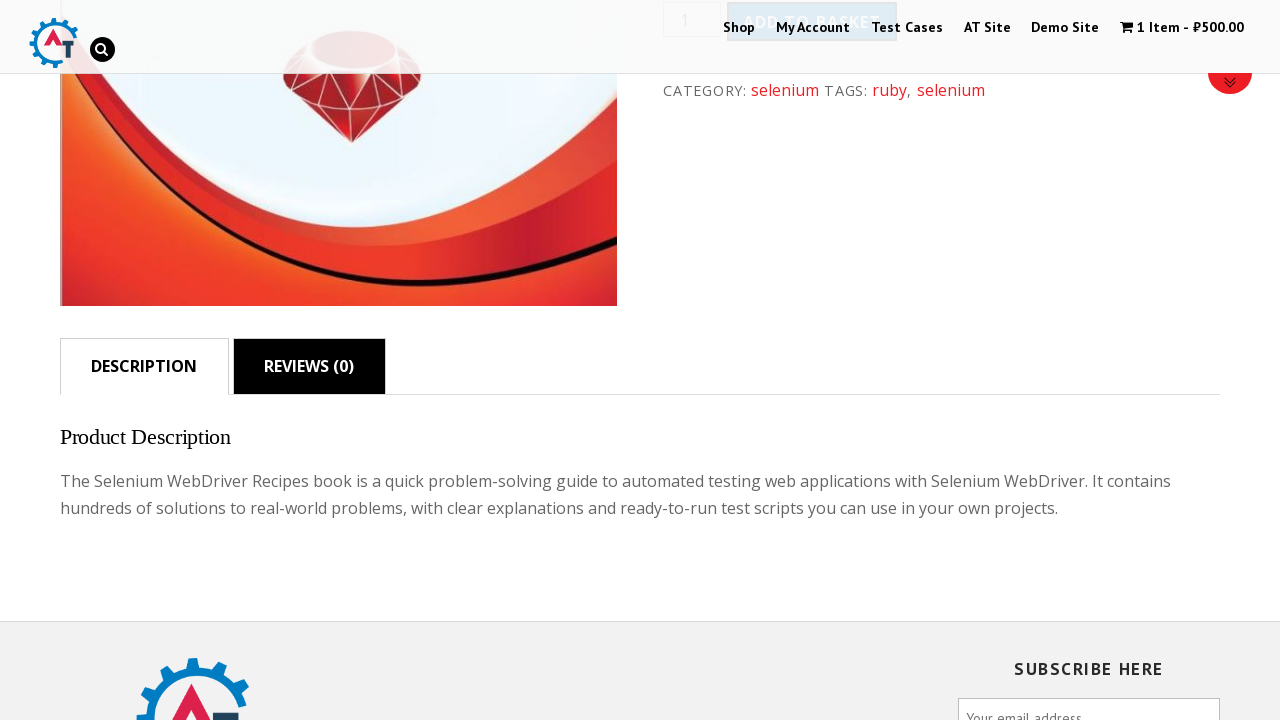

Clicked on Reviews tab at (309, 367) on li.reviews_tab
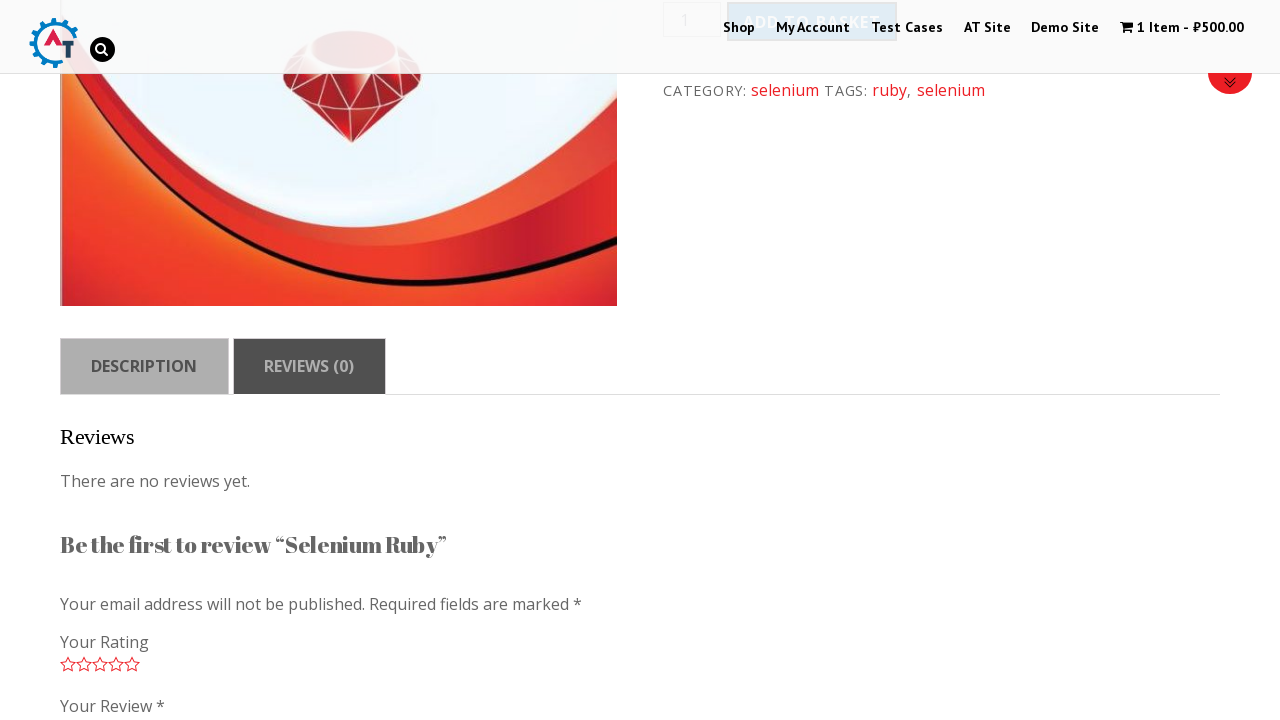

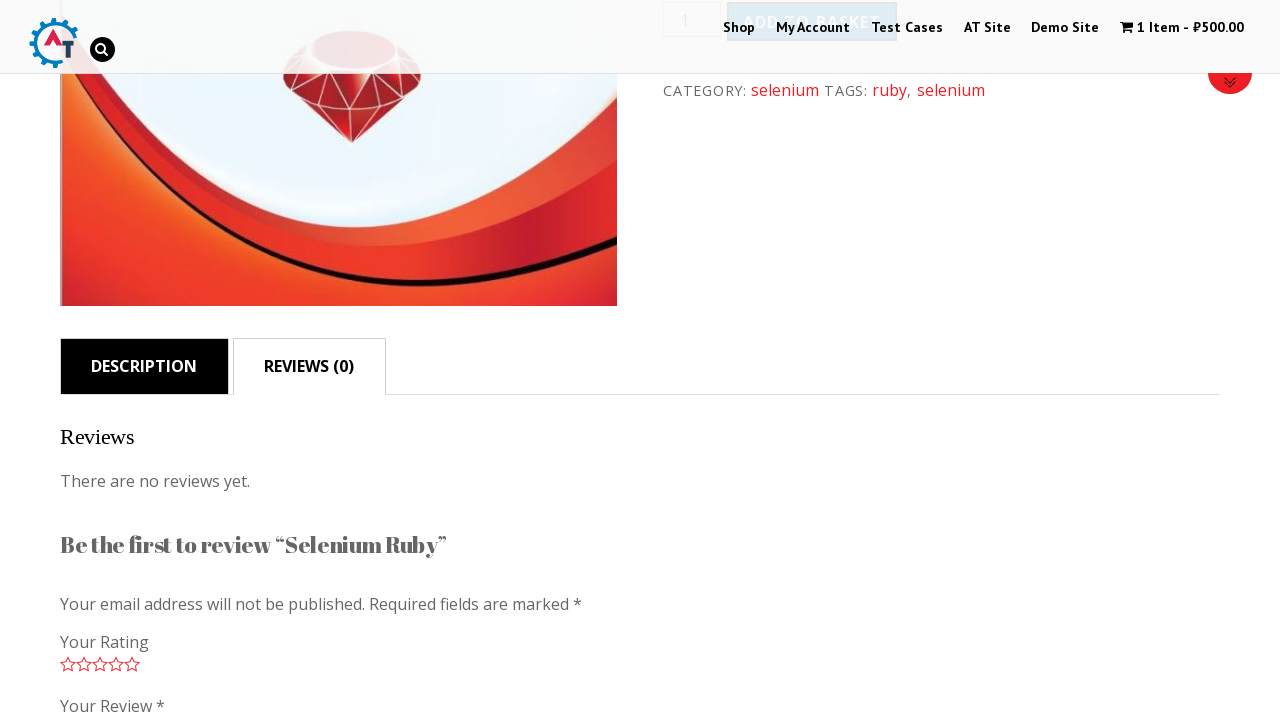